Tests downloading Discord for macOS by clicking the download button

Starting URL: https://discord.com/download

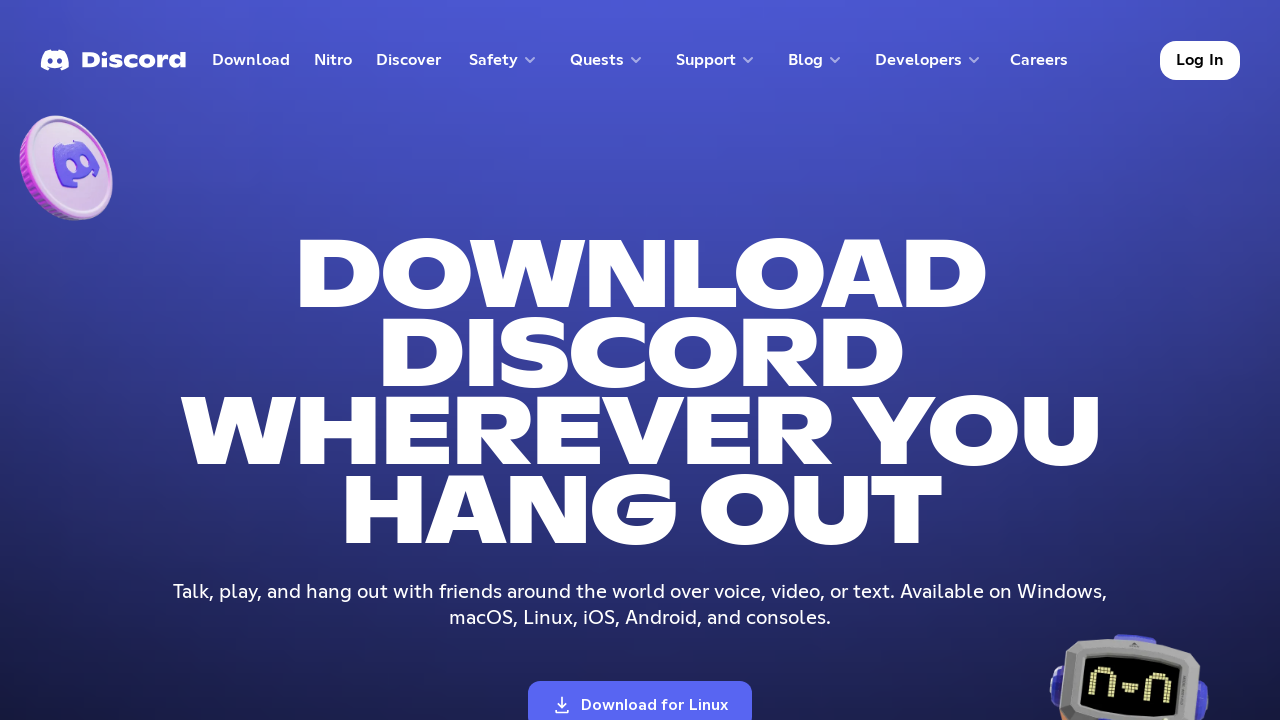

Clicked the download button for macOS at (106, 361) on .btn-download
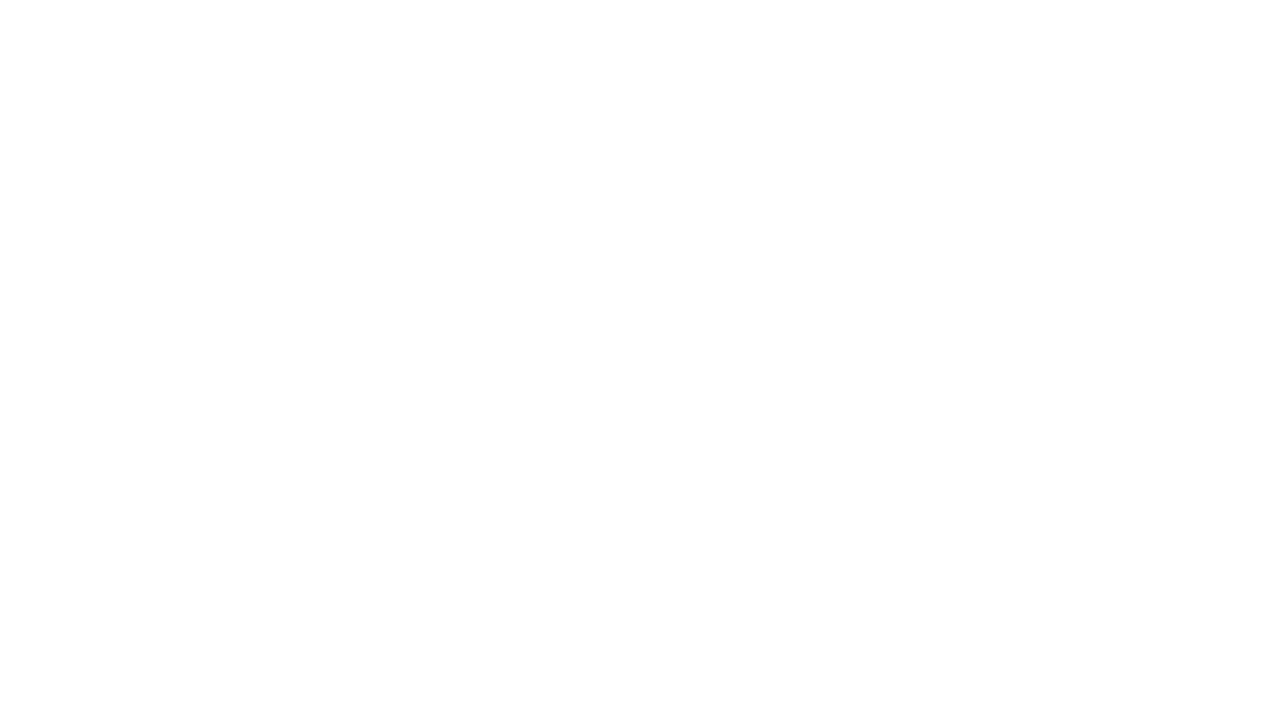

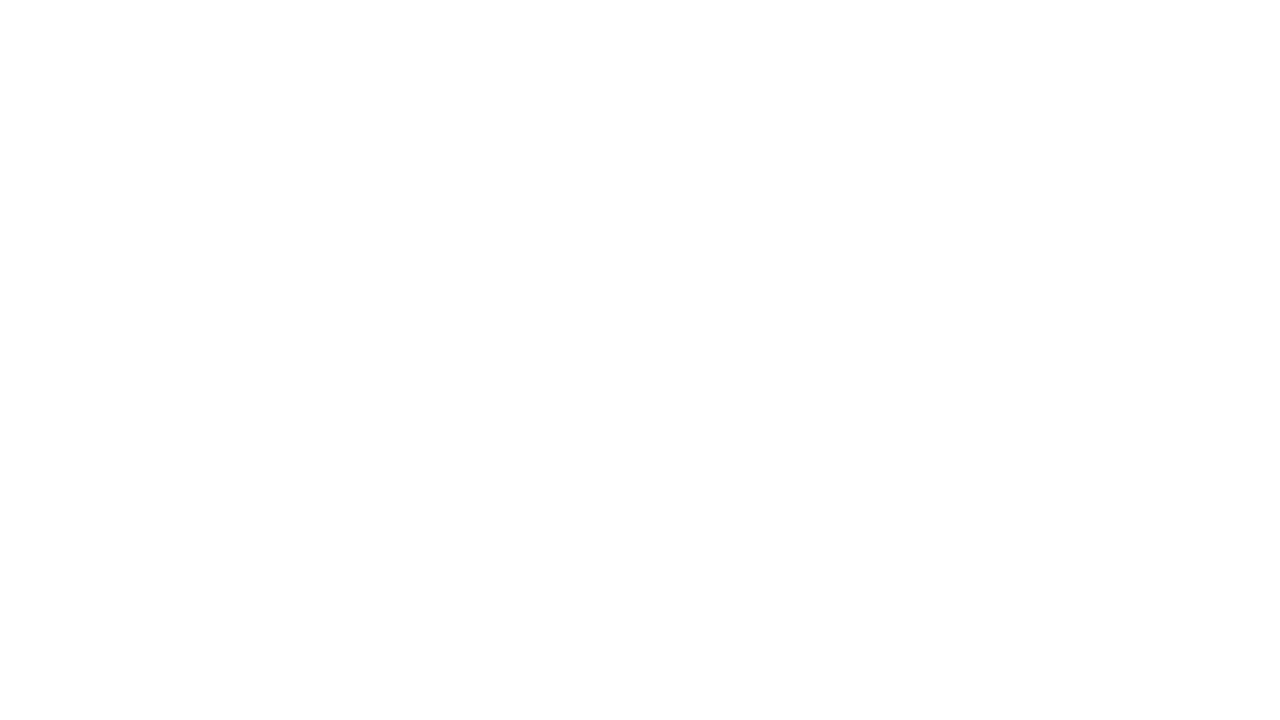